Tests horizontal scrolling functionality by scrolling the page to the right

Starting URL: https://dashboards.handmadeinteractive.com/jasonlove/

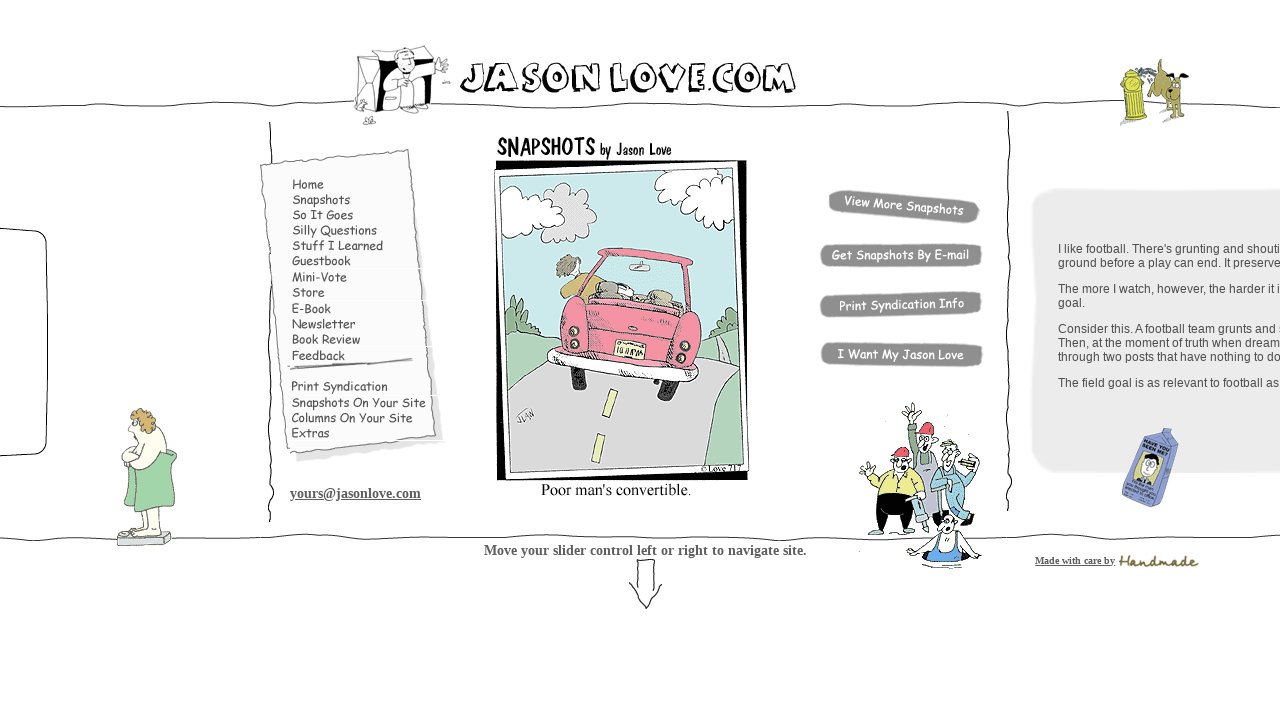

Scrolled page horizontally to the right by 5000 pixels
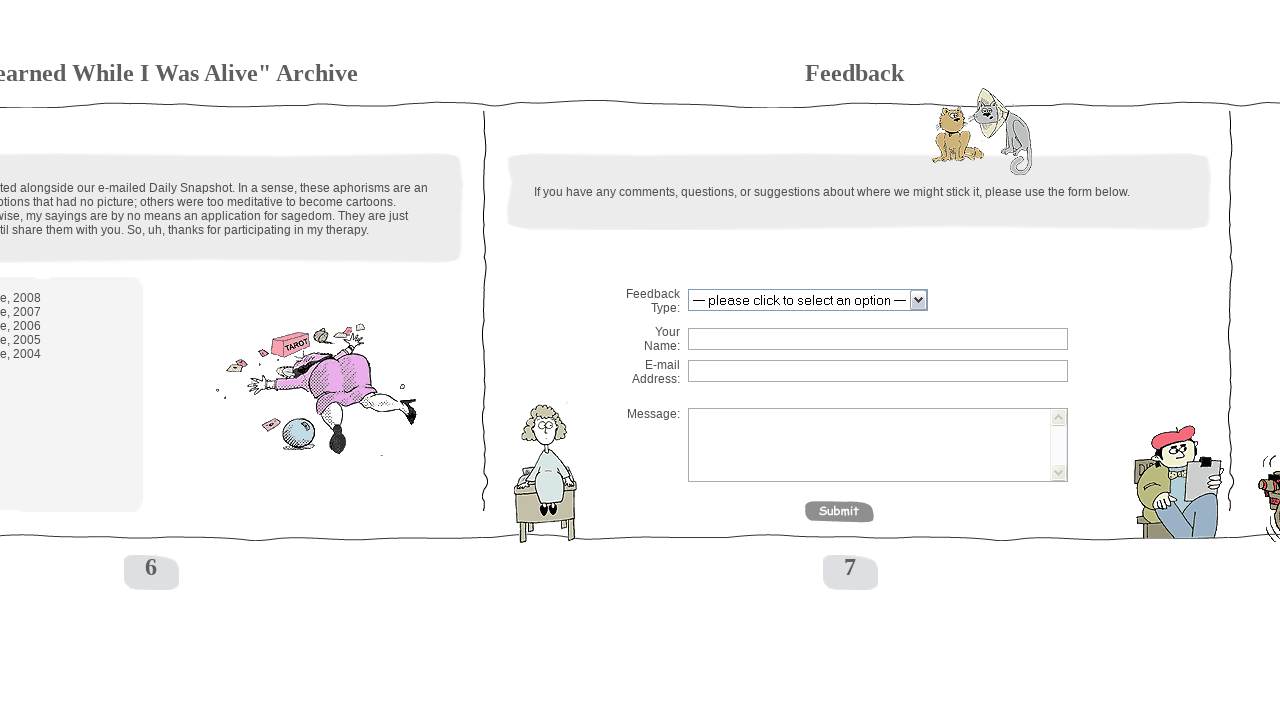

Waited 2 seconds to observe scroll effect
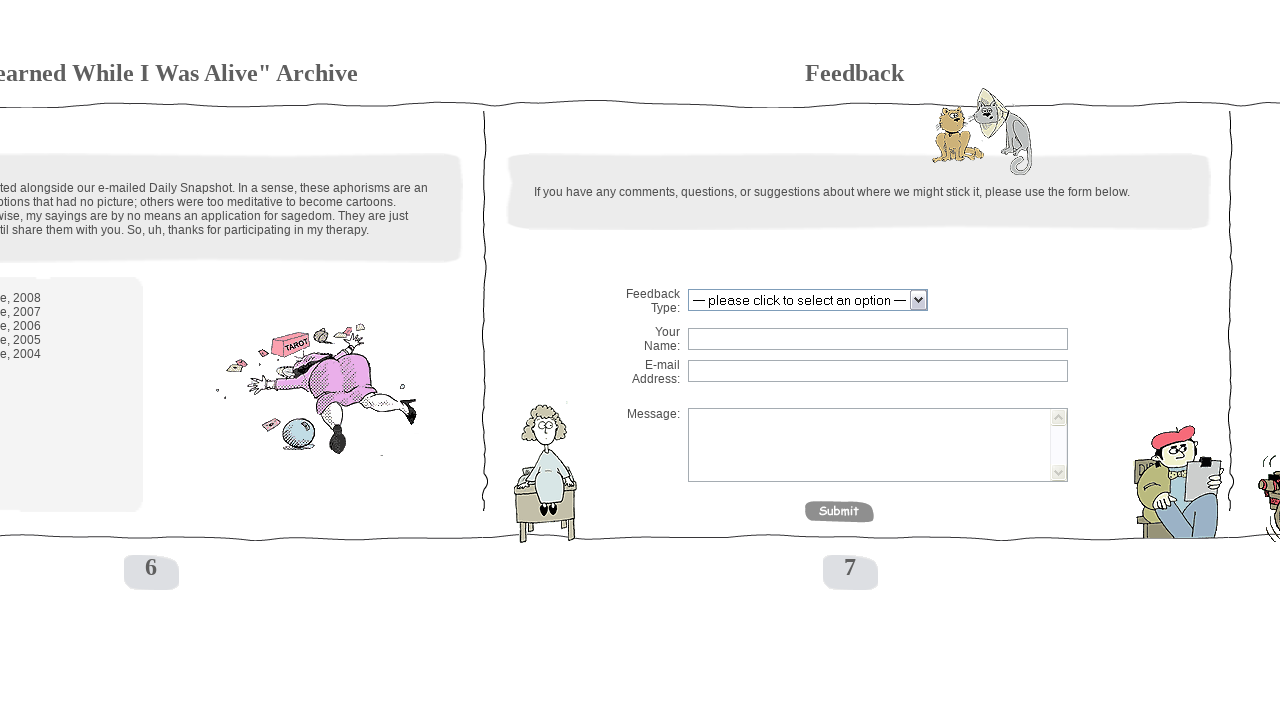

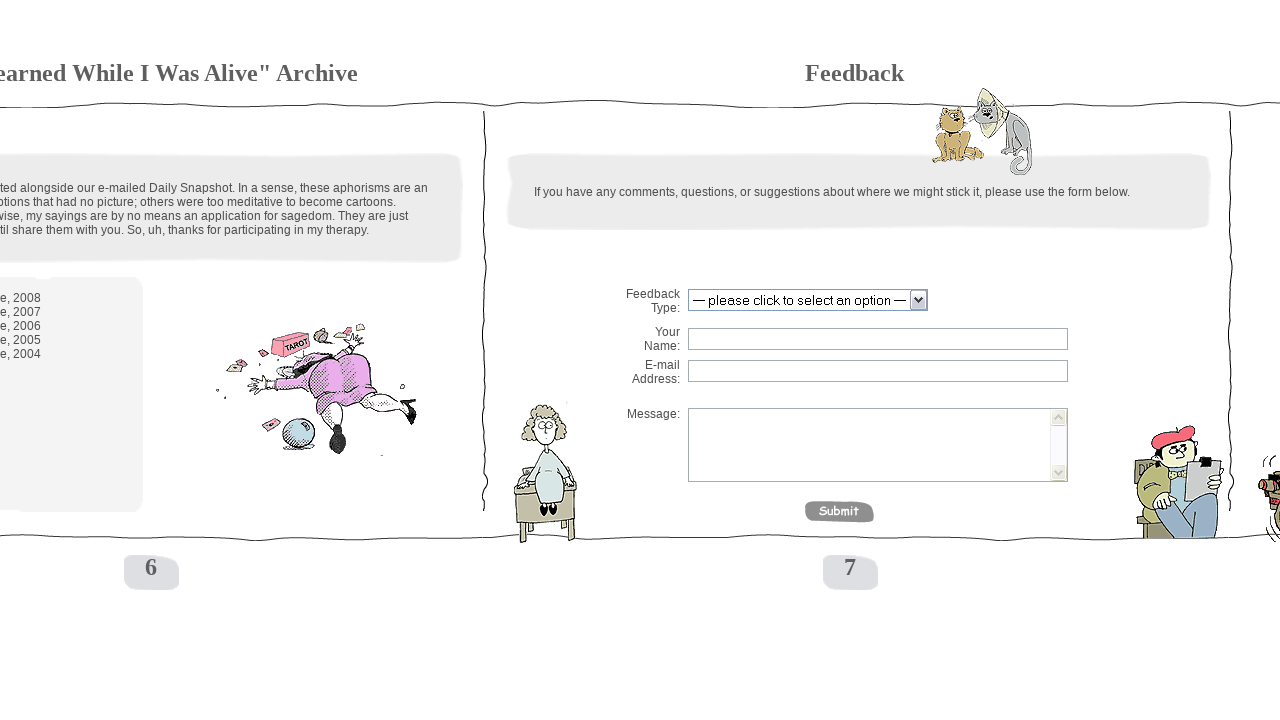